Tests checkbox and radio button functionality on a form by selecting, verifying, and deselecting various health-related options

Starting URL: https://automationfc.github.io/multiple-fields/

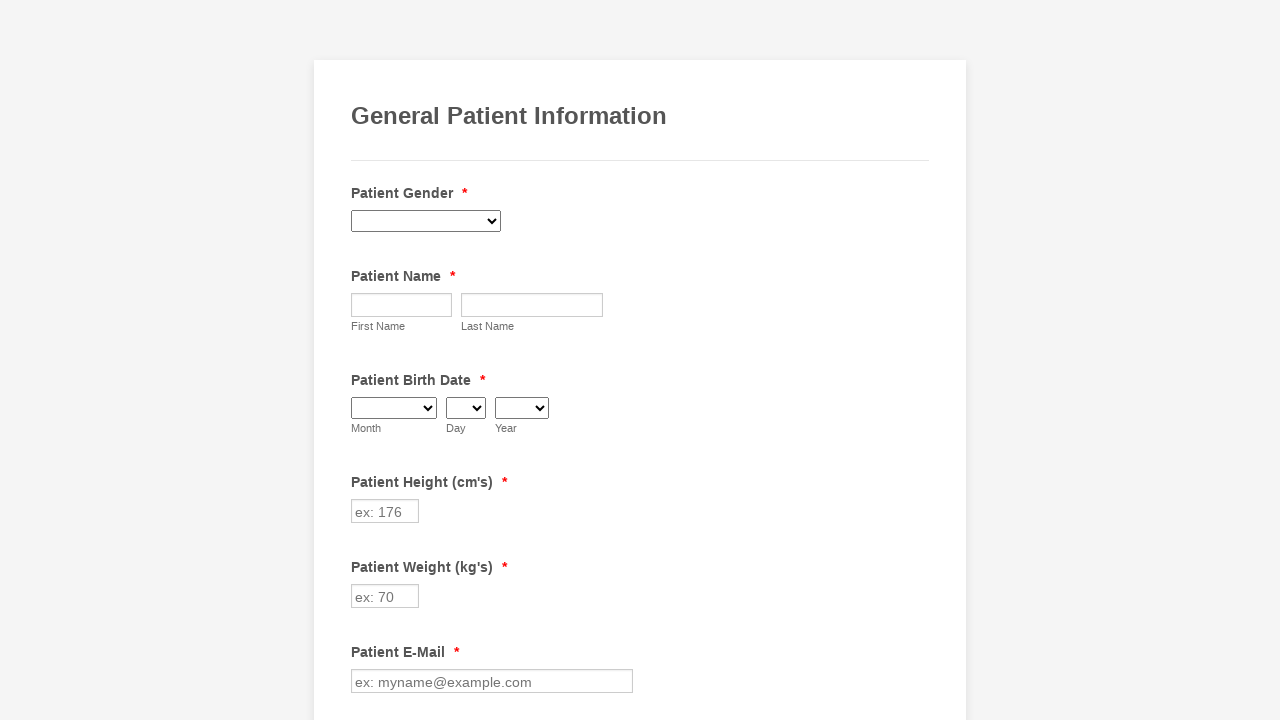

Clicked Anemia checkbox to select it at (362, 360) on xpath=//input[@value='Anemia']
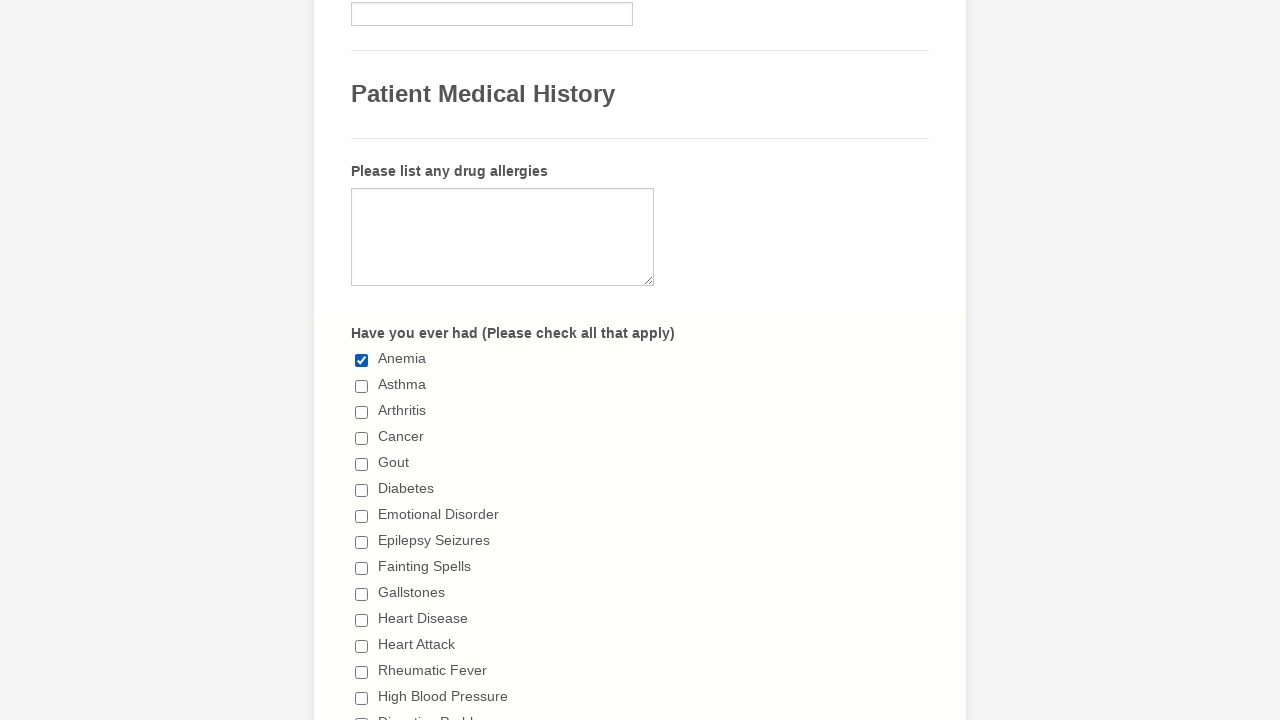

Clicked Fainting Spells checkbox to select it at (362, 568) on xpath=//input[@value='Fainting Spells']
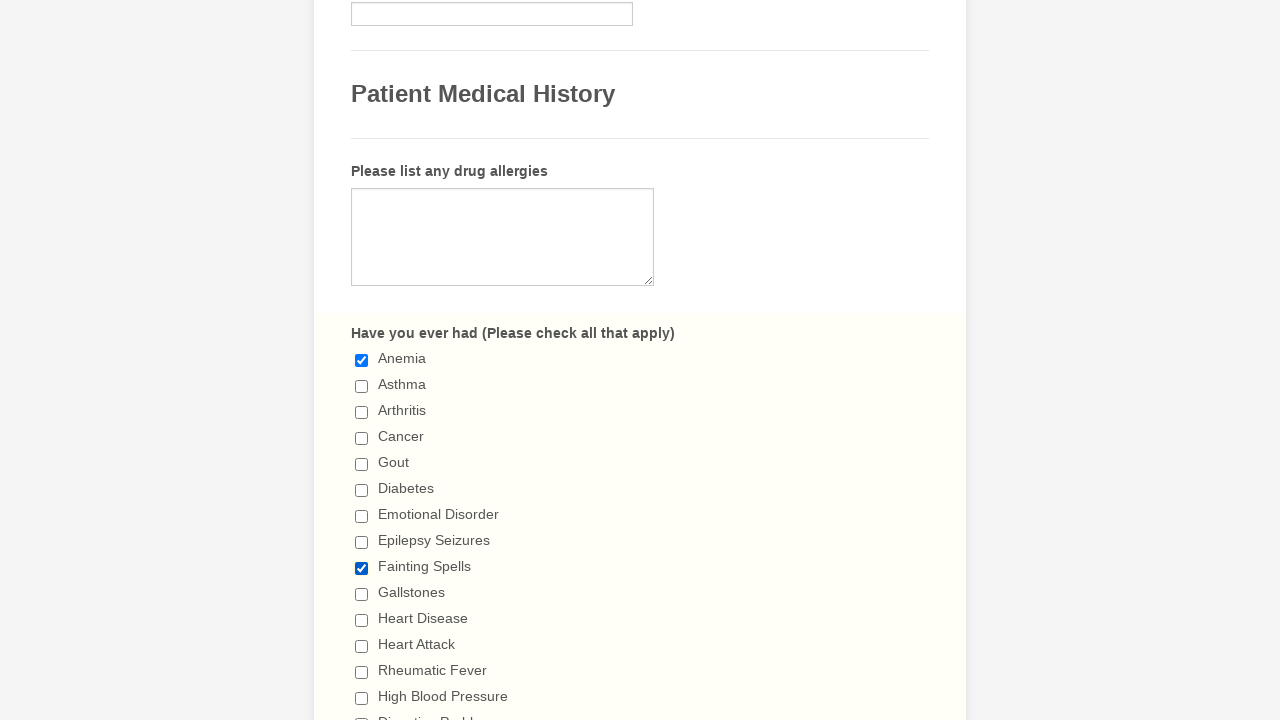

Verified Anemia checkbox is checked
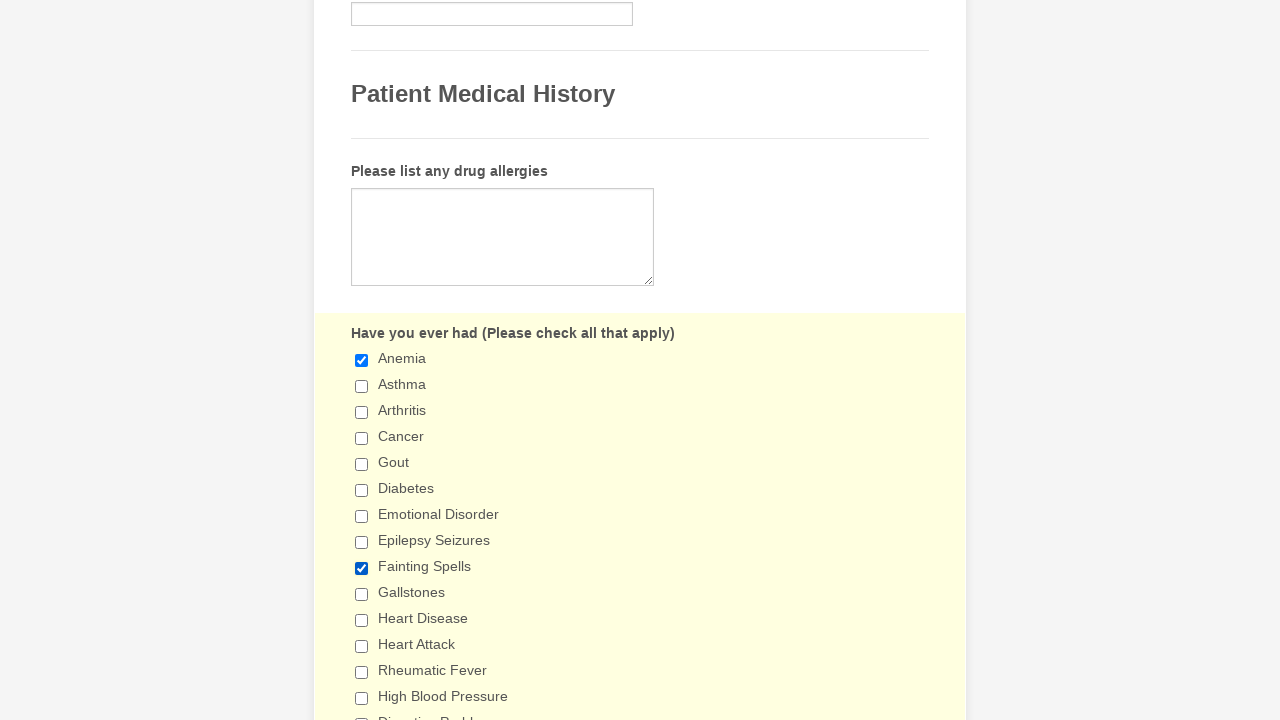

Verified Fainting Spells checkbox is checked
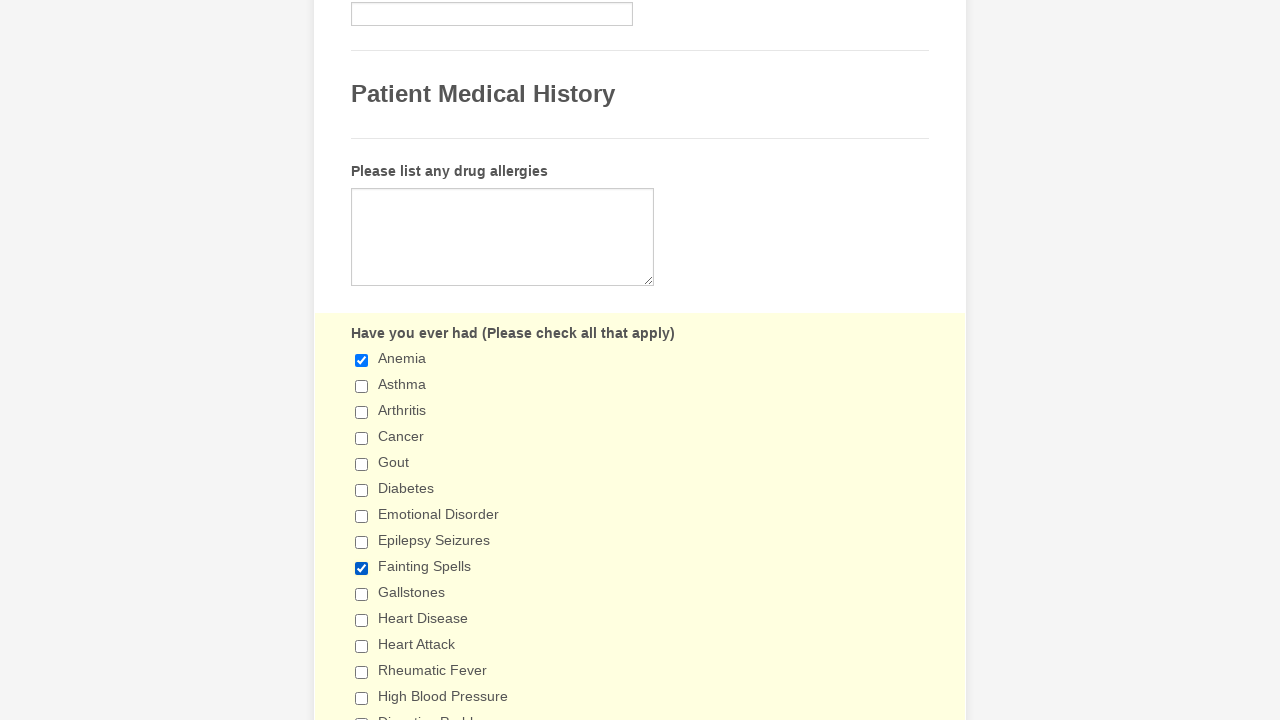

Clicked '5+ days' radio button to select it at (362, 361) on xpath=//input[@value='5+ days']
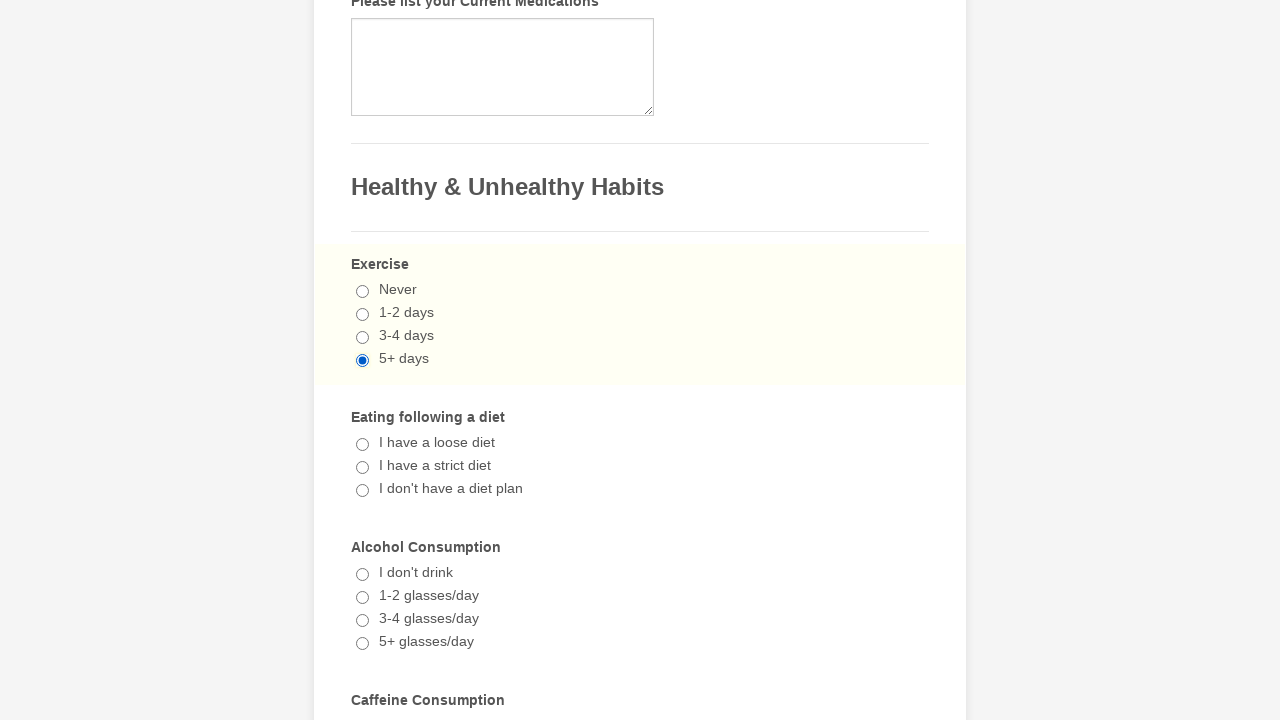

Clicked '1-2 cups/day' radio button to select it at (362, 361) on xpath=//input[@value='1-2 cups/day']
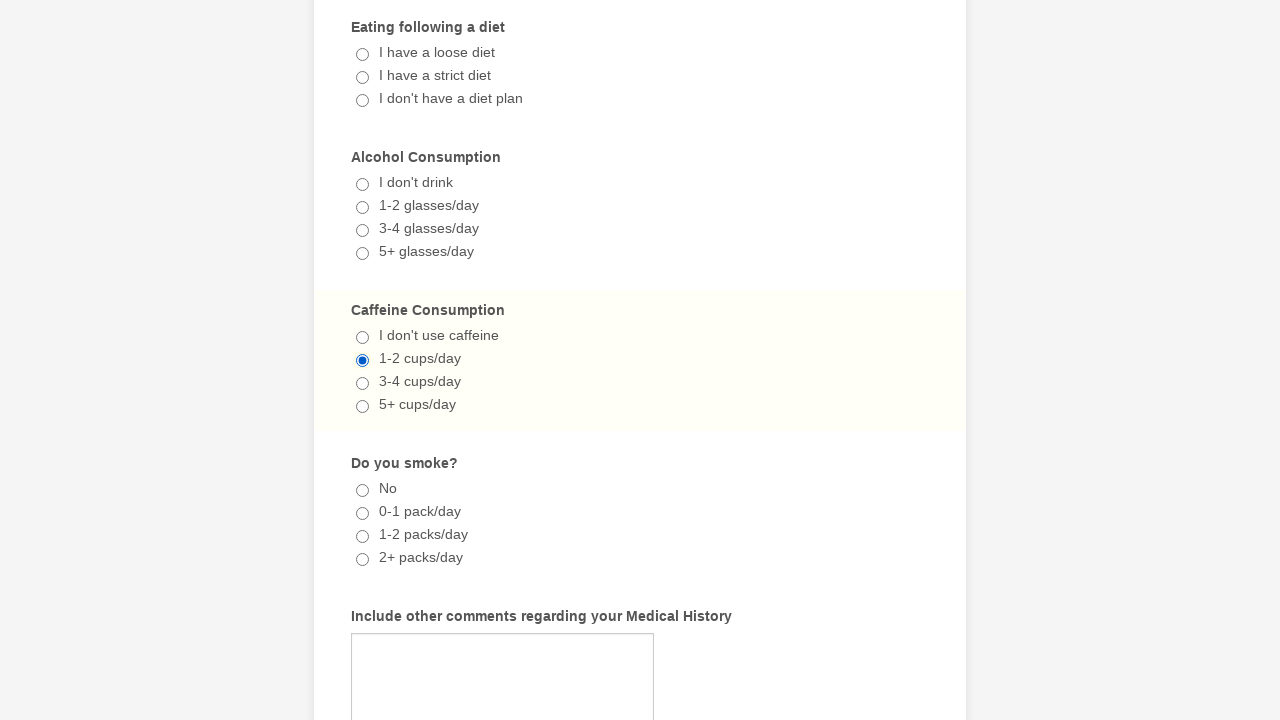

Verified '5+ days' radio button is checked
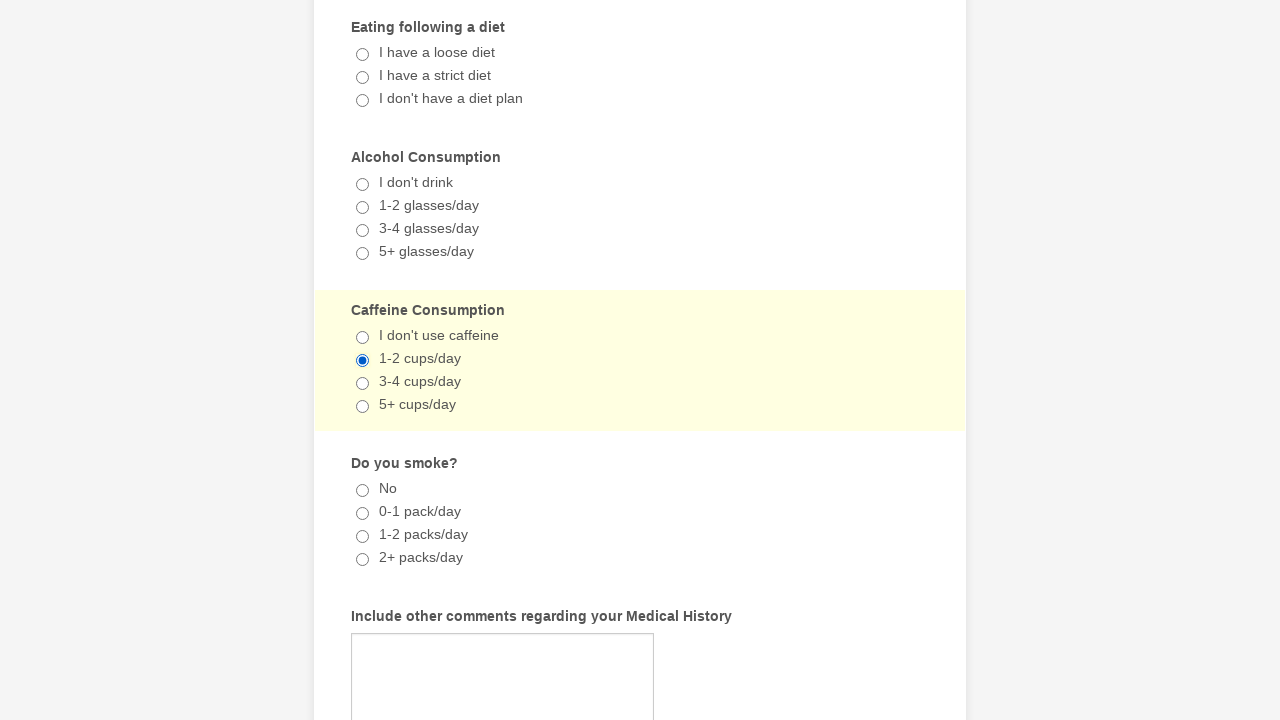

Verified '1-2 cups/day' radio button is checked
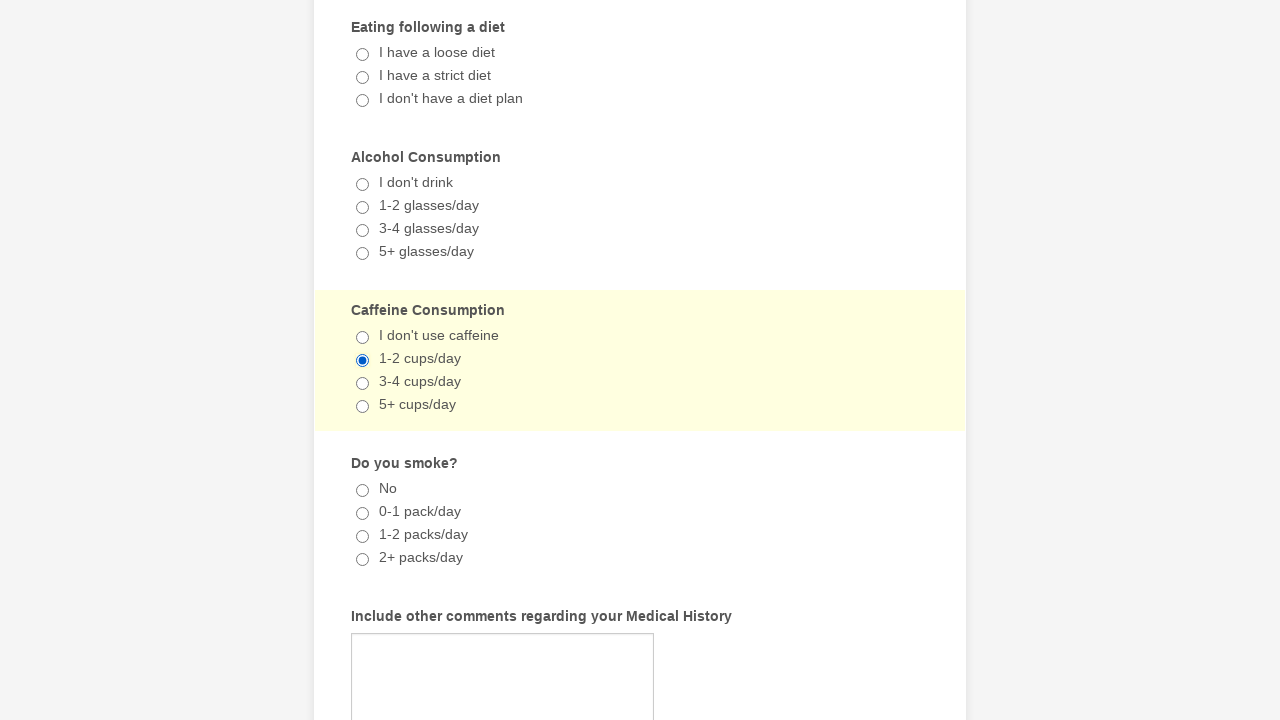

Clicked Anemia checkbox to uncheck it at (362, 360) on xpath=//input[@value='Anemia']
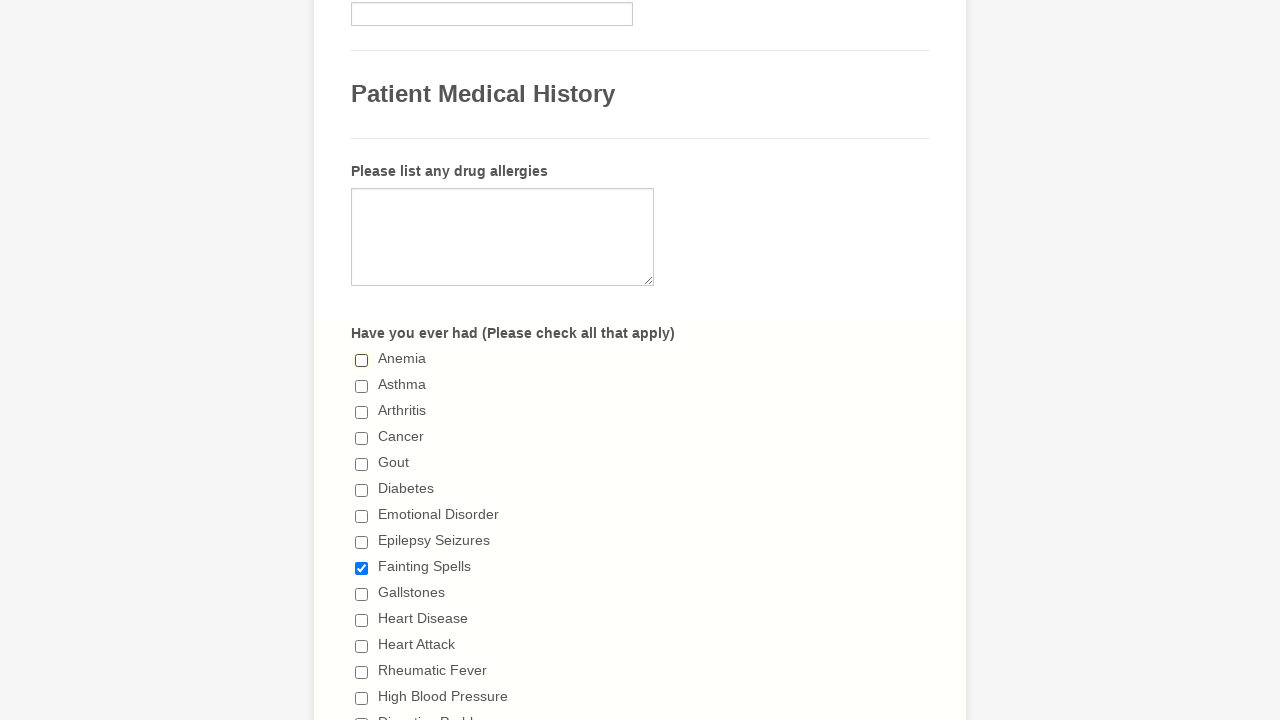

Clicked Fainting Spells checkbox to uncheck it at (362, 568) on xpath=//input[@value='Fainting Spells']
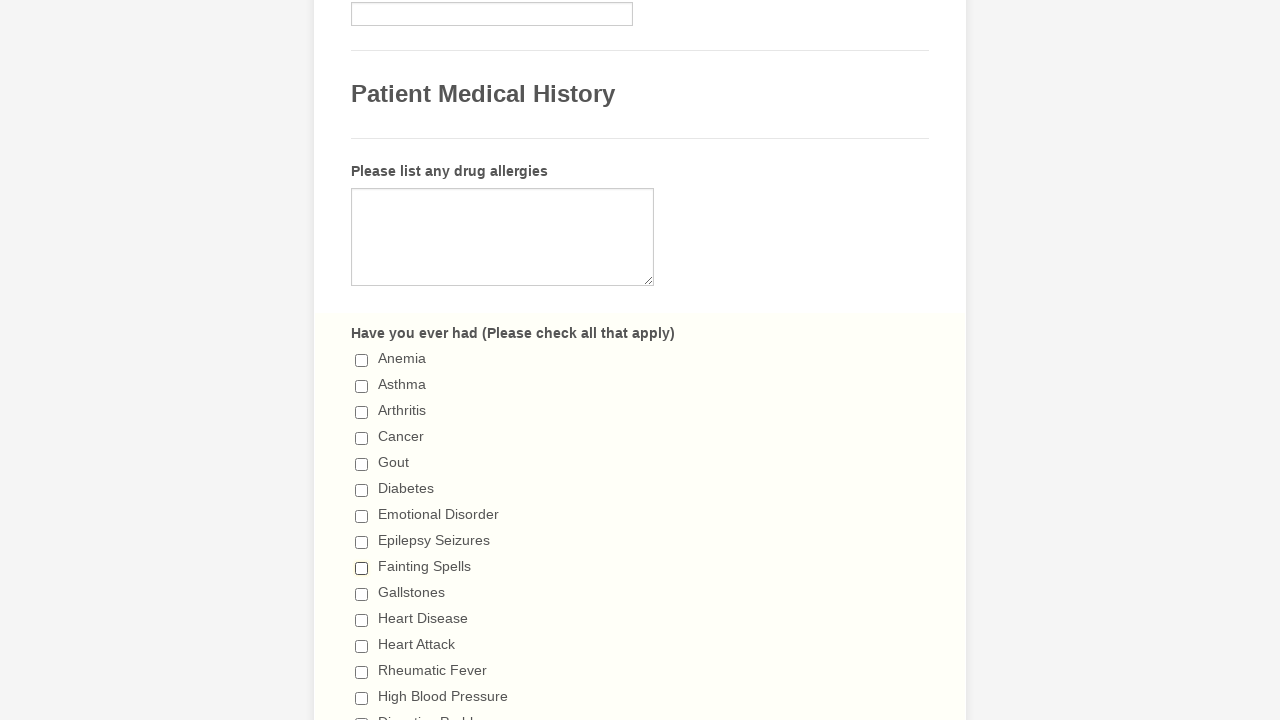

Verified Anemia checkbox is unchecked
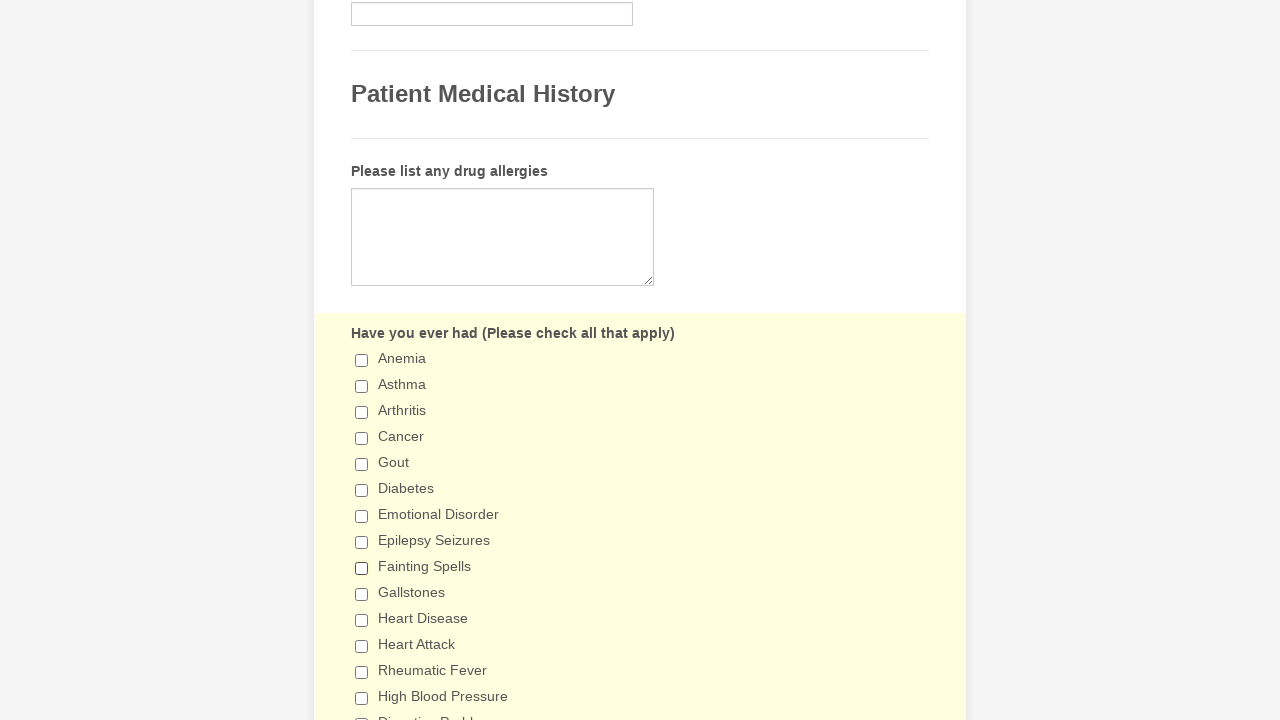

Verified Fainting Spells checkbox is unchecked
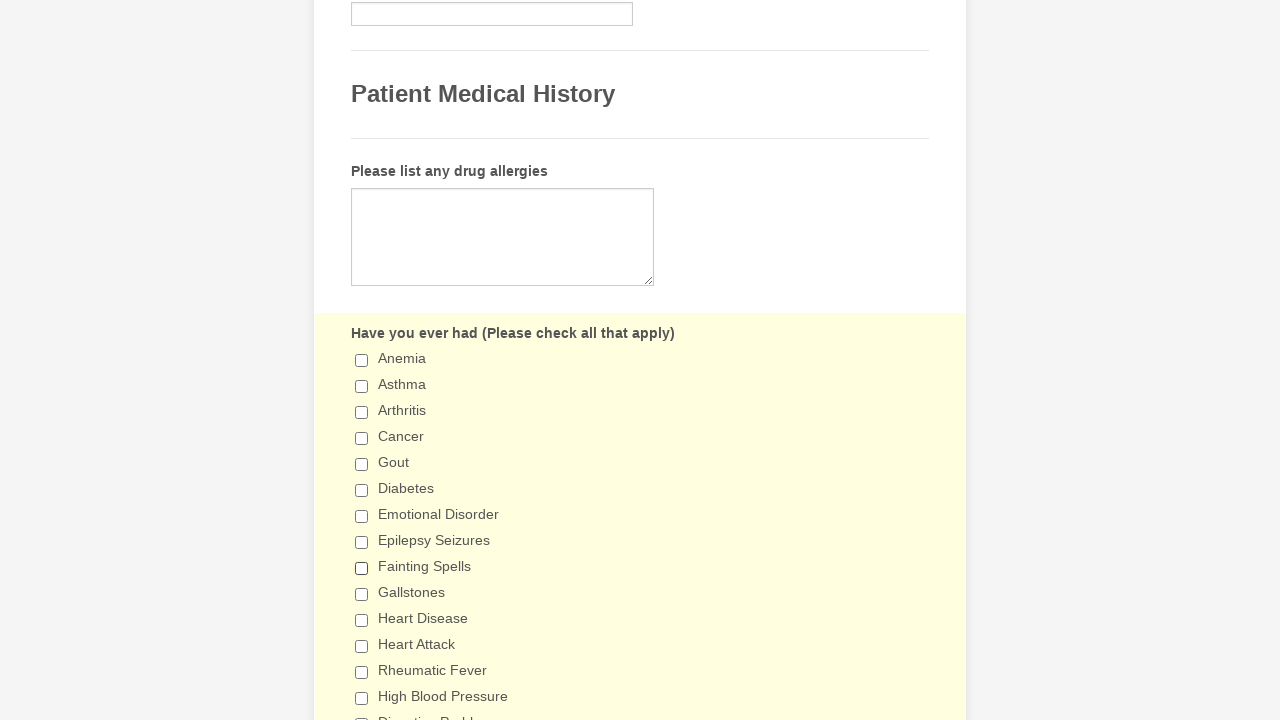

Clicked 'Never' radio button to deselect previous frequency option at (362, 361) on xpath=//input[@value='Never']
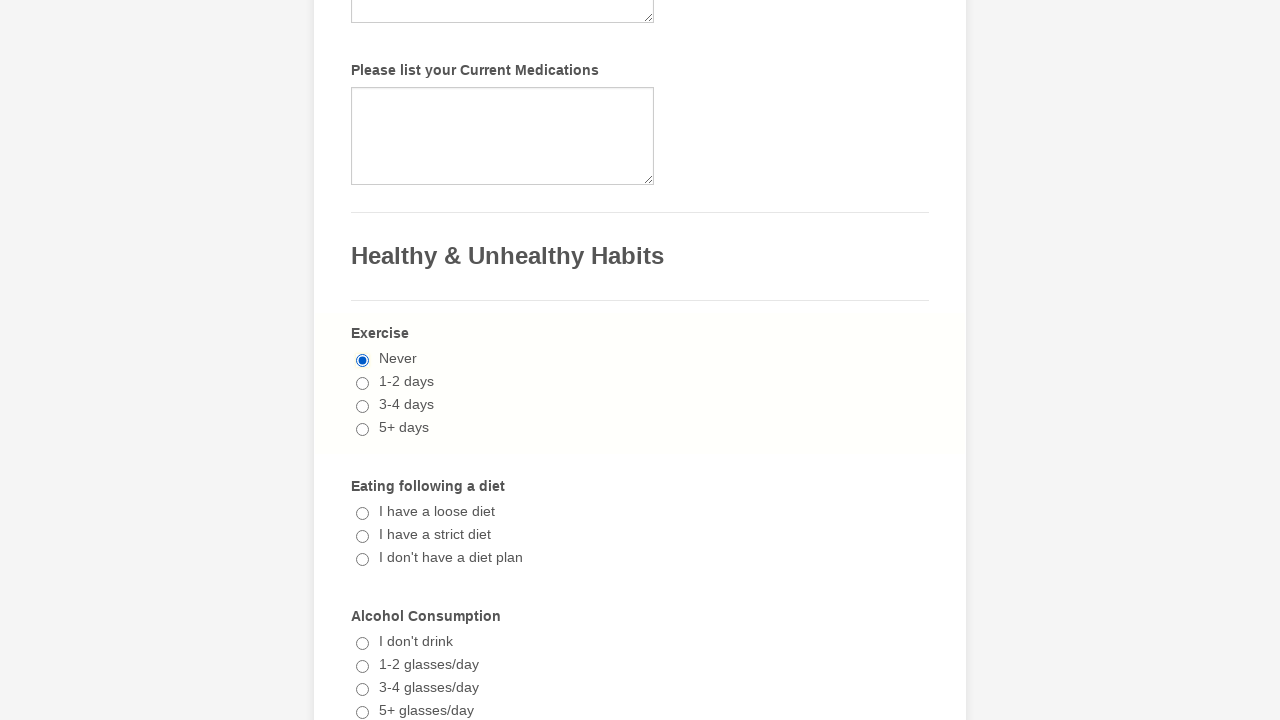

Clicked radio button with id 'input_77_0' to deselect previous consumption option at (362, 361) on xpath=//input[@id='input_77_0']
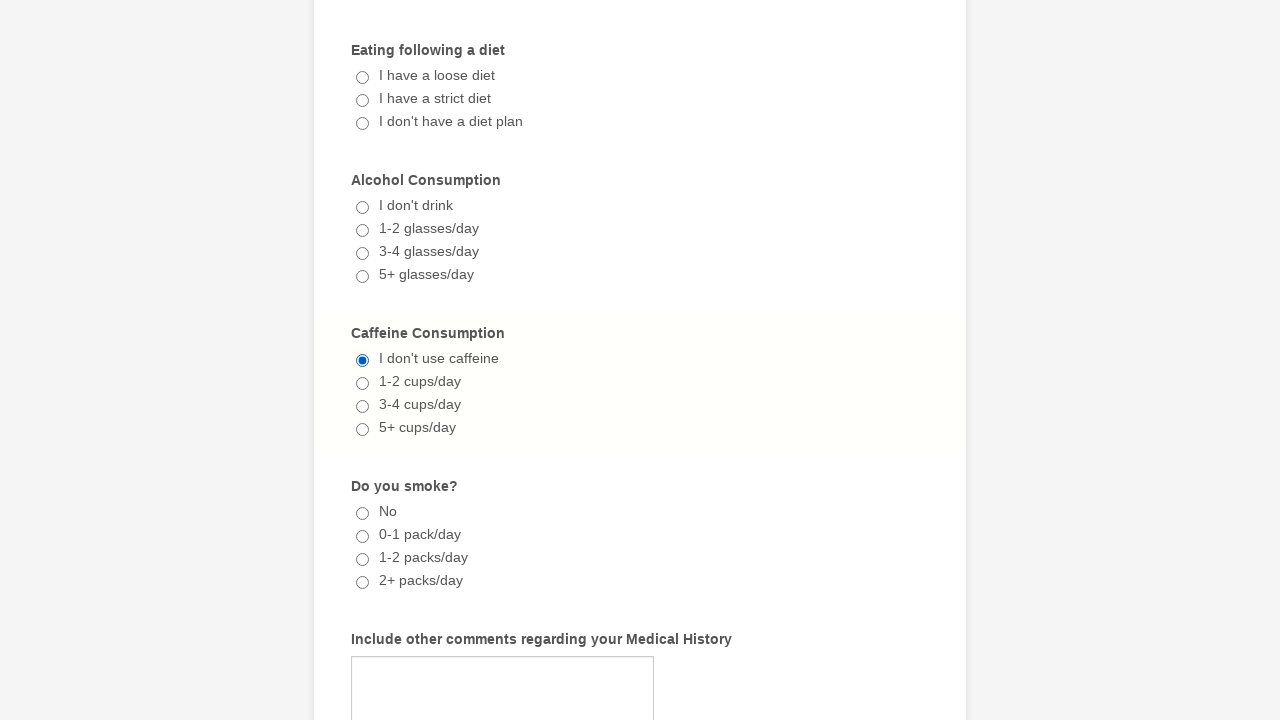

Verified '5+ days' radio button is no longer checked
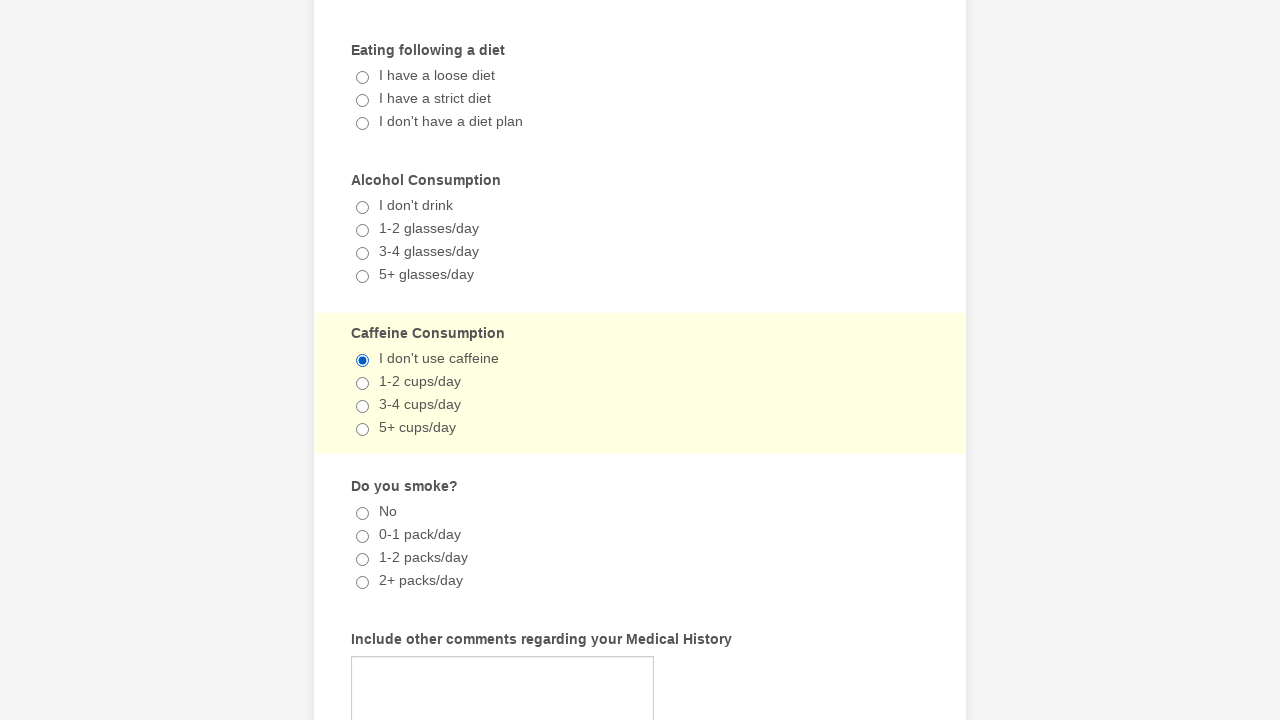

Verified '1-2 cups/day' radio button is no longer checked
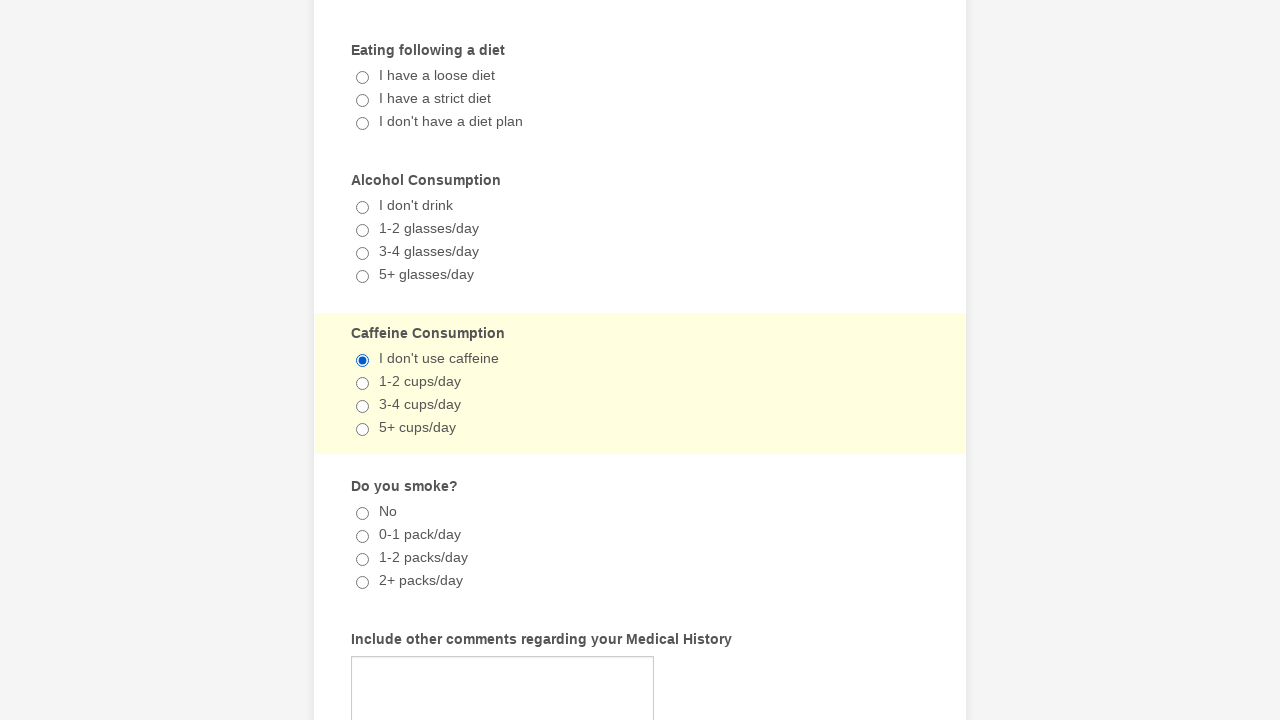

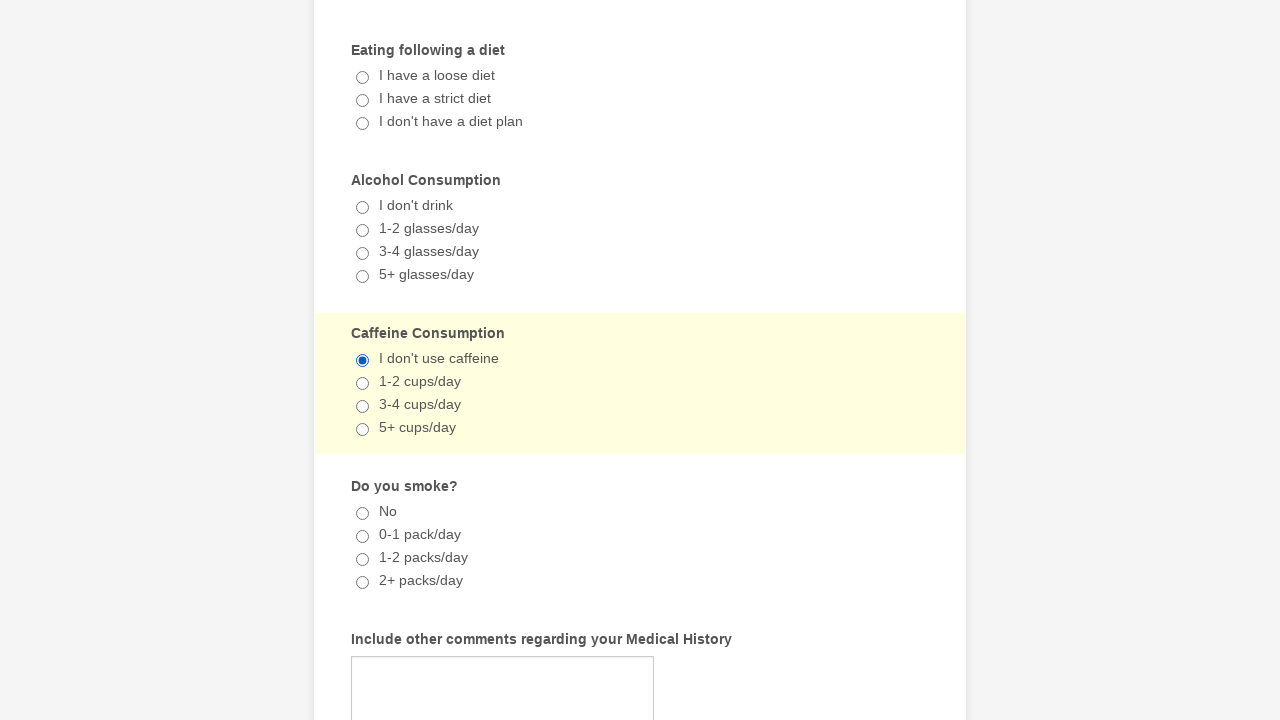